Tests opening a new window, switching to it, clicking a link, then switching back to the original window

Starting URL: https://codenboxautomationlab.com/practice/

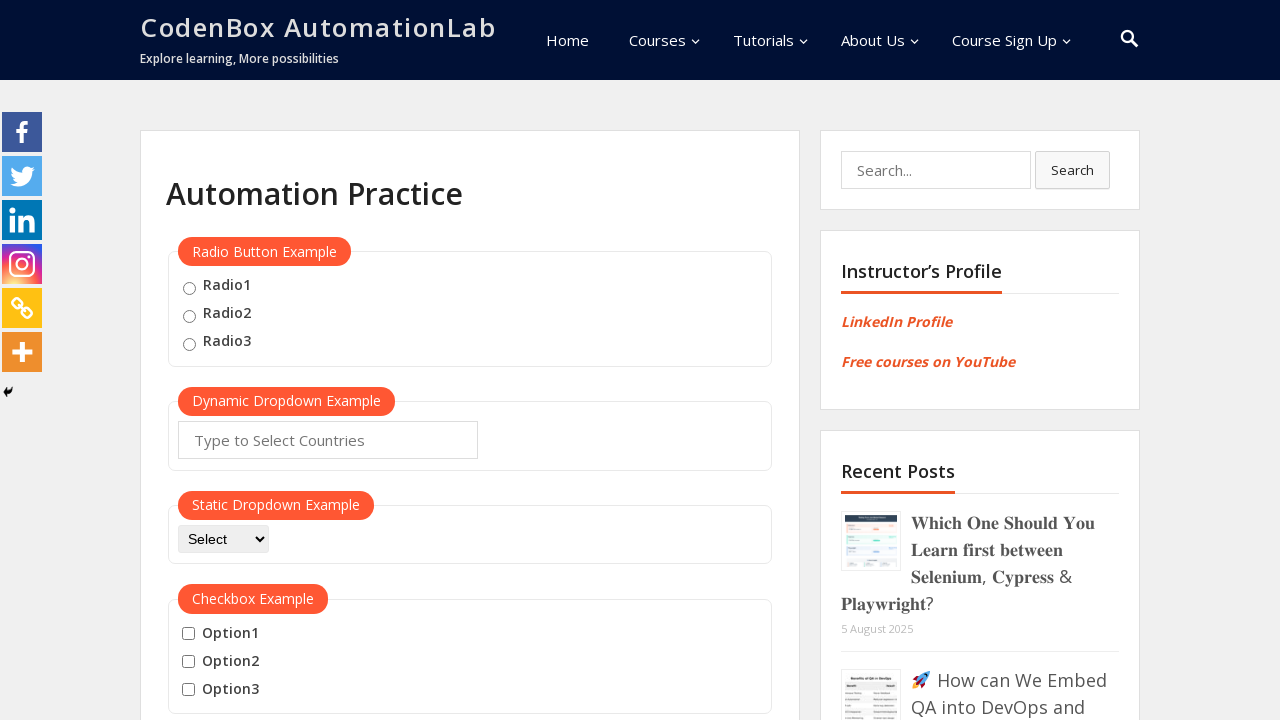

Clicked button to open new window at (237, 360) on #openwindow
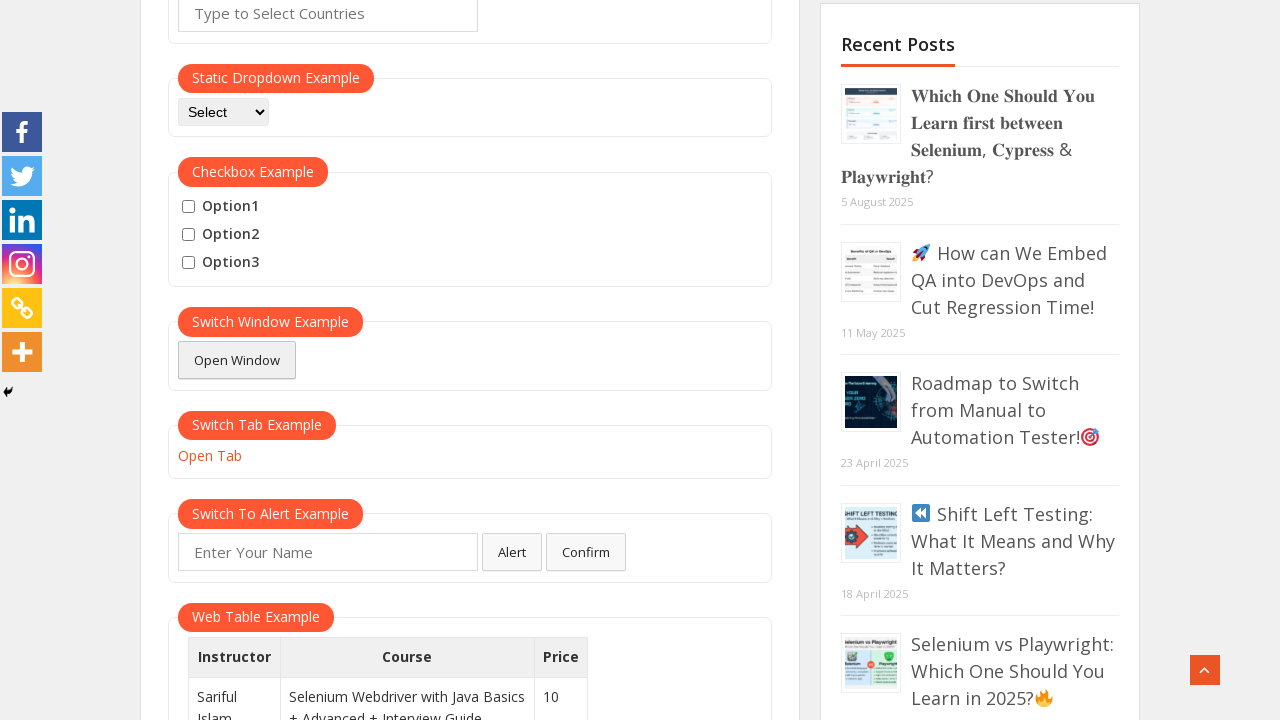

New window opened and captured
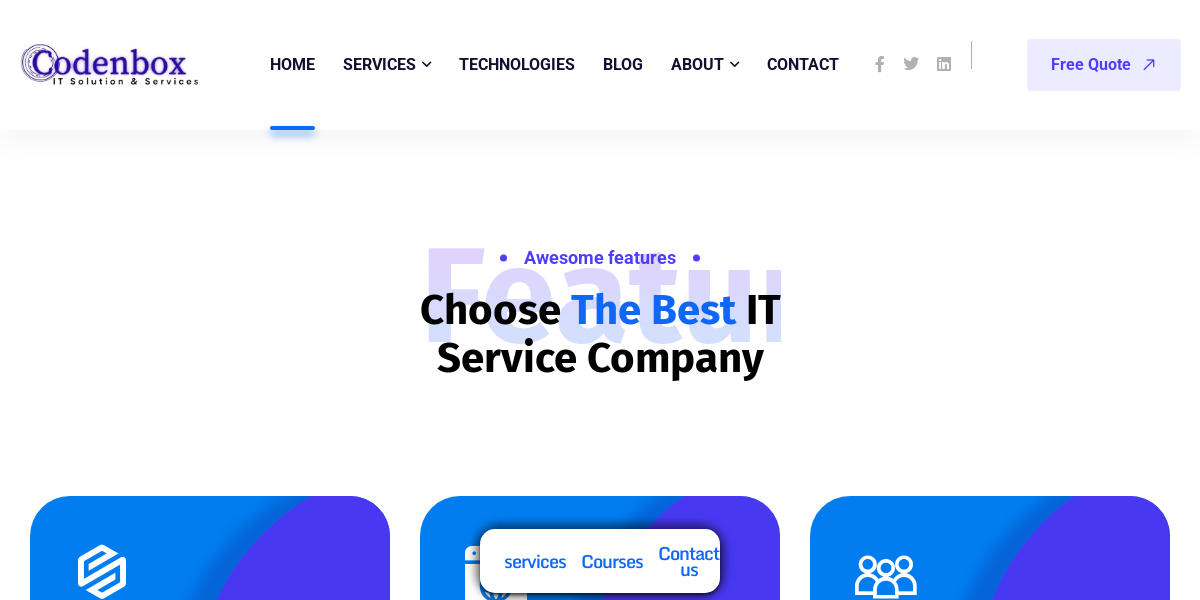

New window finished loading
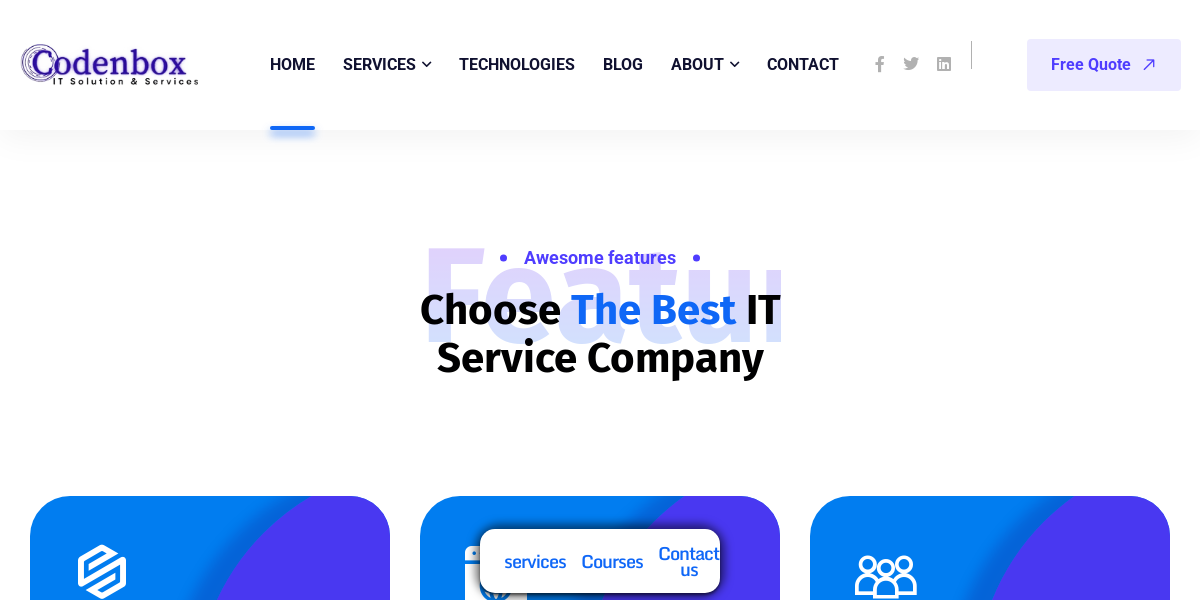

Clicked CONTACT link in new window at (803, 64) on text=CONTACT
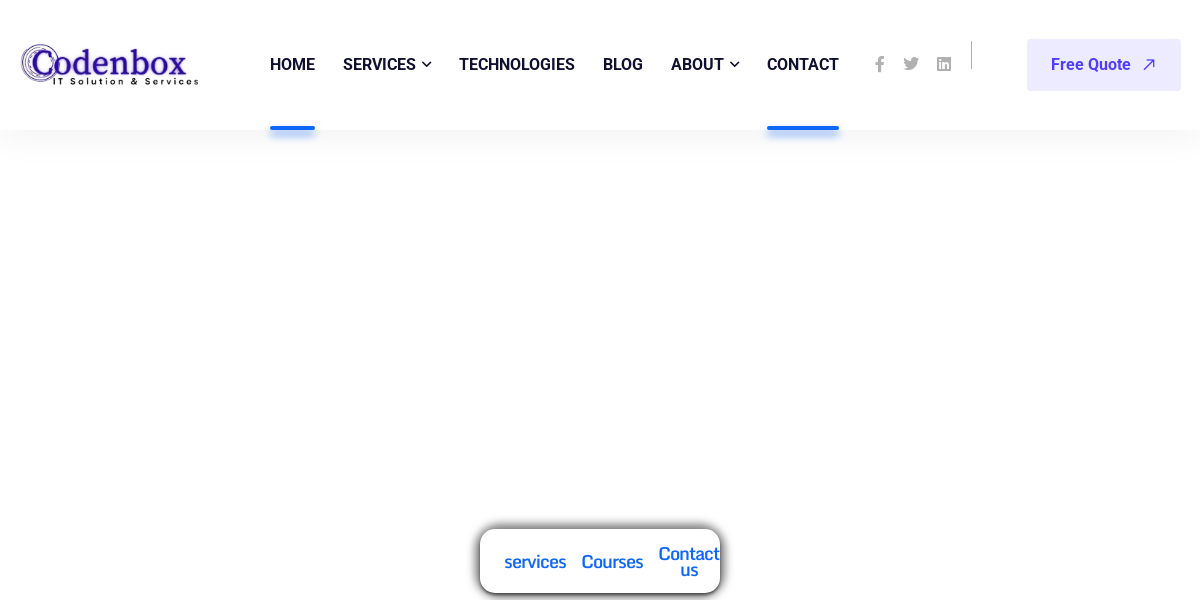

Switched back to original window
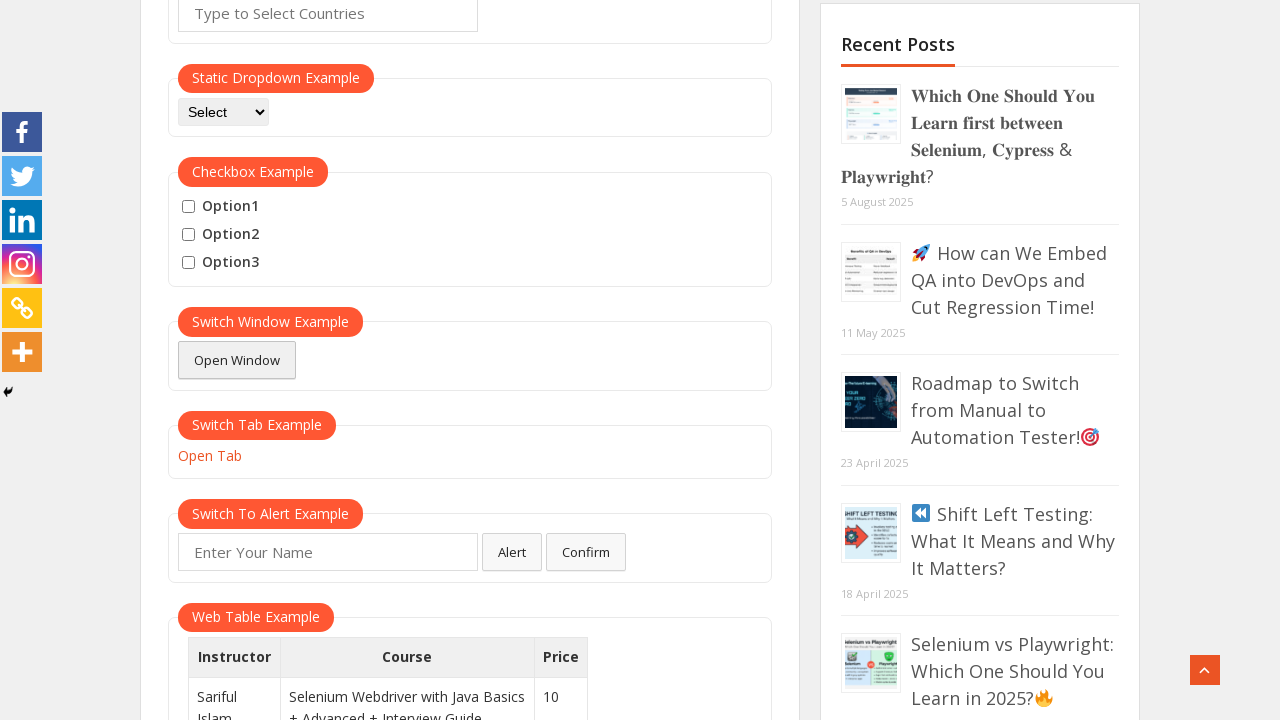

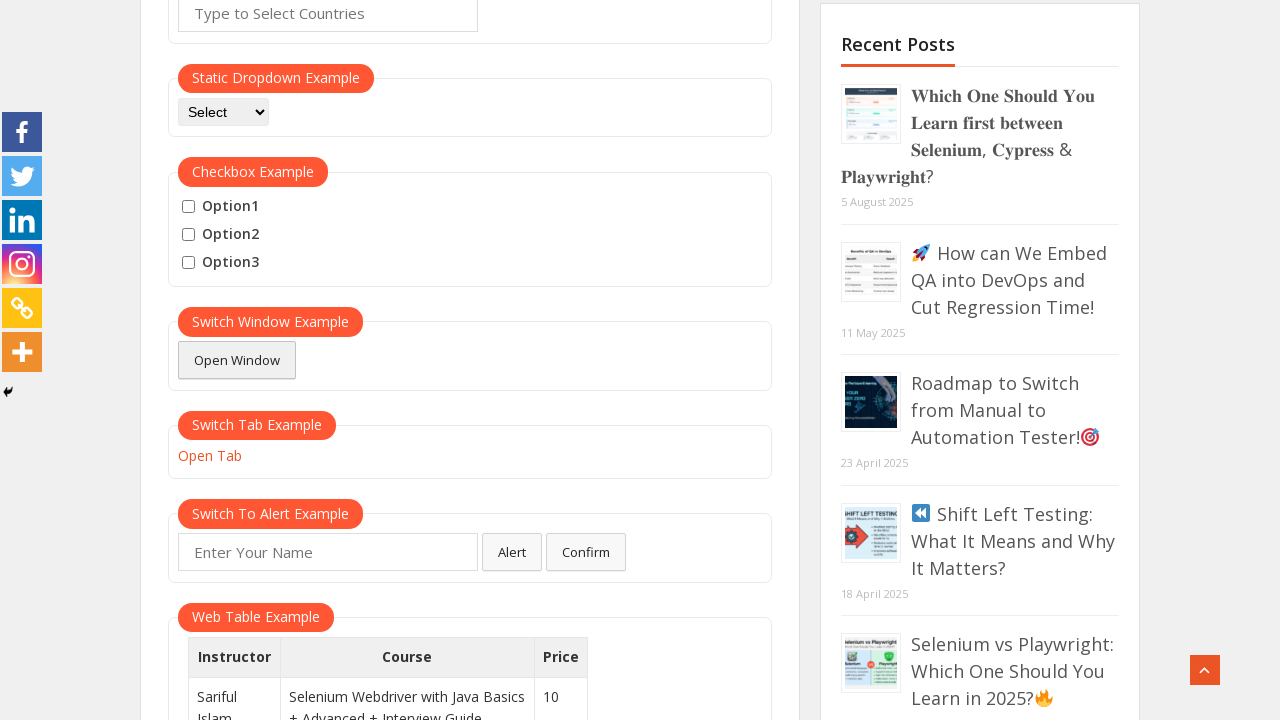